Fills out a Google Form with property listing information (address, price, URL) and submits it, then clicks to submit another response.

Starting URL: https://forms.gle/6WCUvVqtSZdHUuqa8

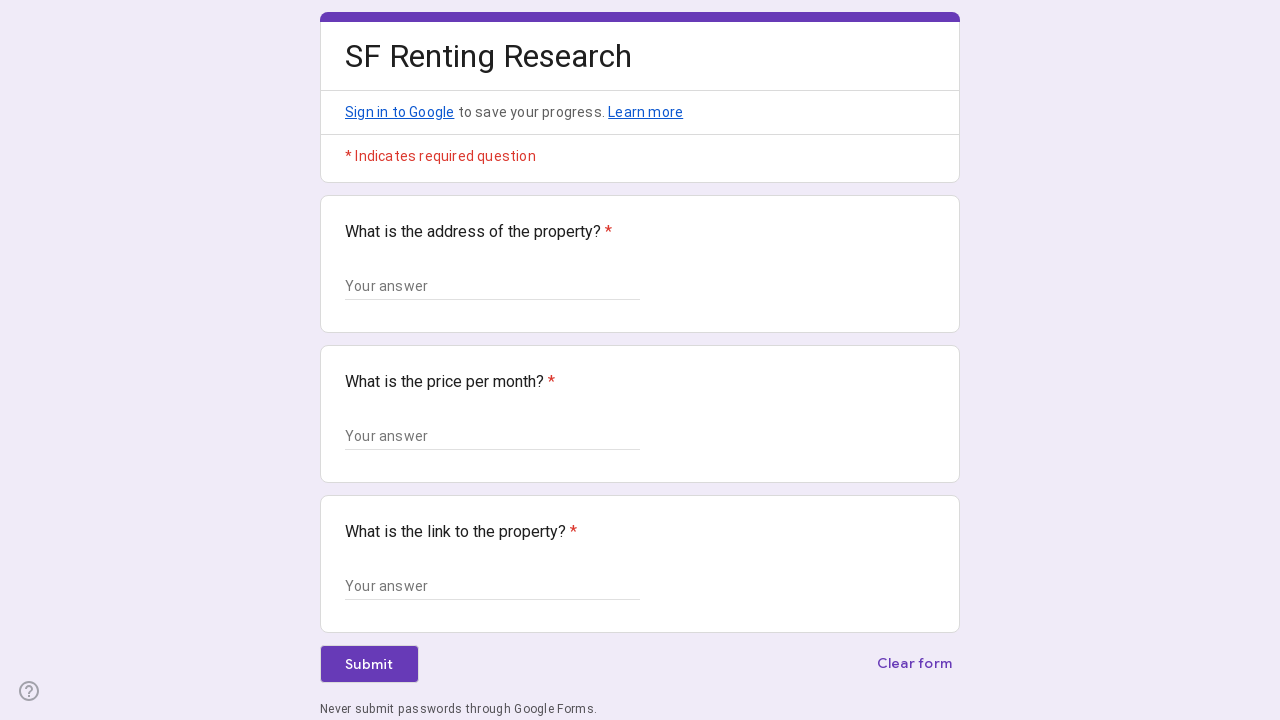

Waited for form input fields to load
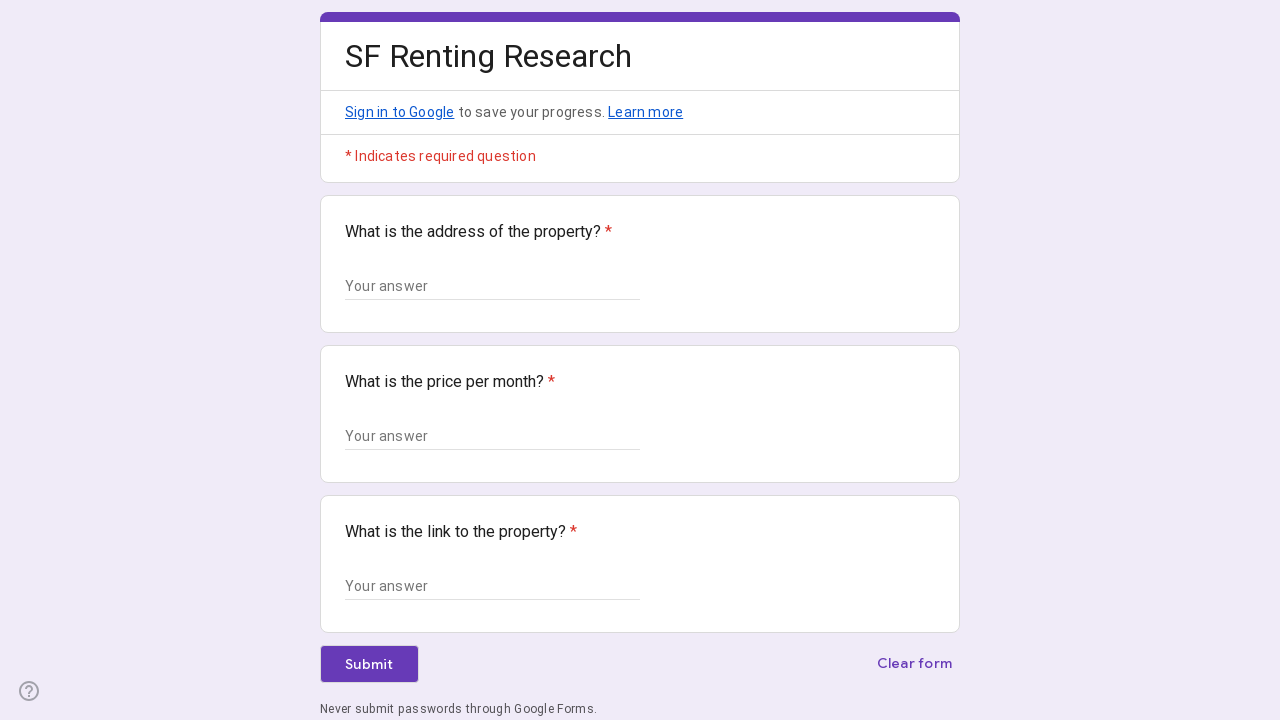

Filled address field with '742 Evergreen Terrace, Springfield' on xpath=//*[@id="mG61Hd"]/div[2]/div/div[2]/div[1]/div/div/div[2]/div/div[1]/div/d
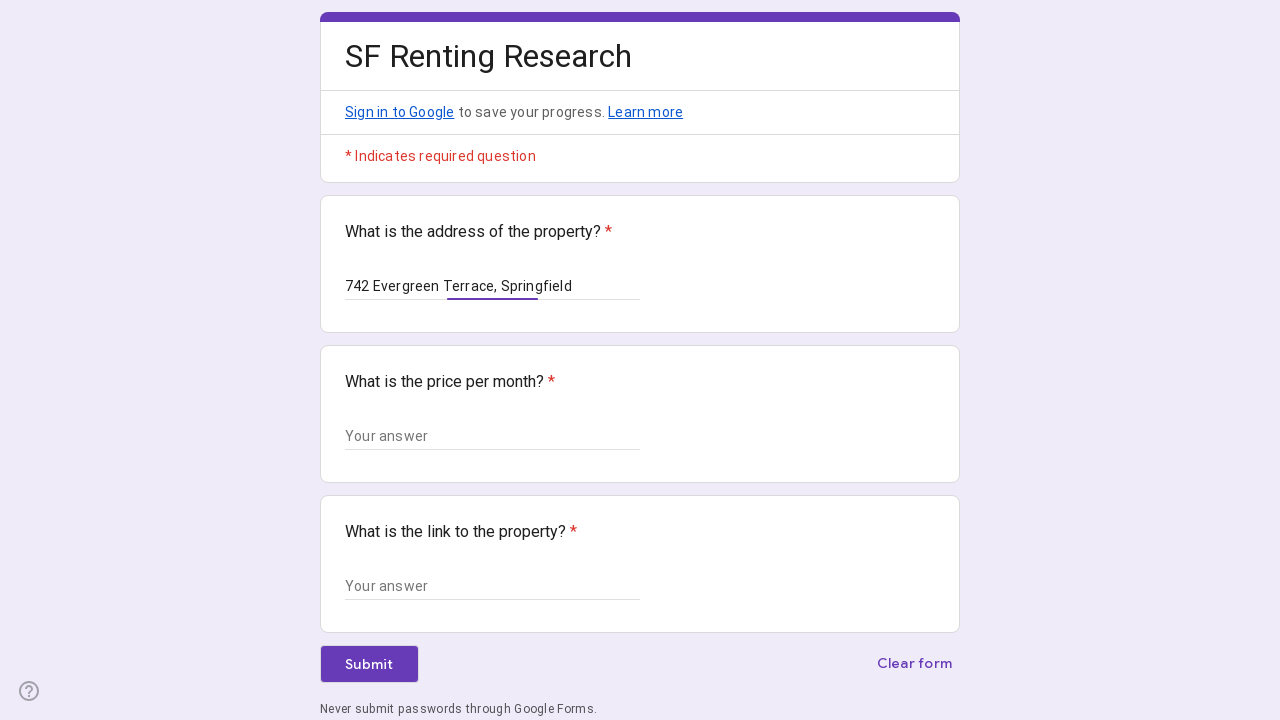

Filled price field with '$1,850' on xpath=//*[@id="mG61Hd"]/div[2]/div/div[2]/div[2]/div/div/div[2]/div/div[1]/div/d
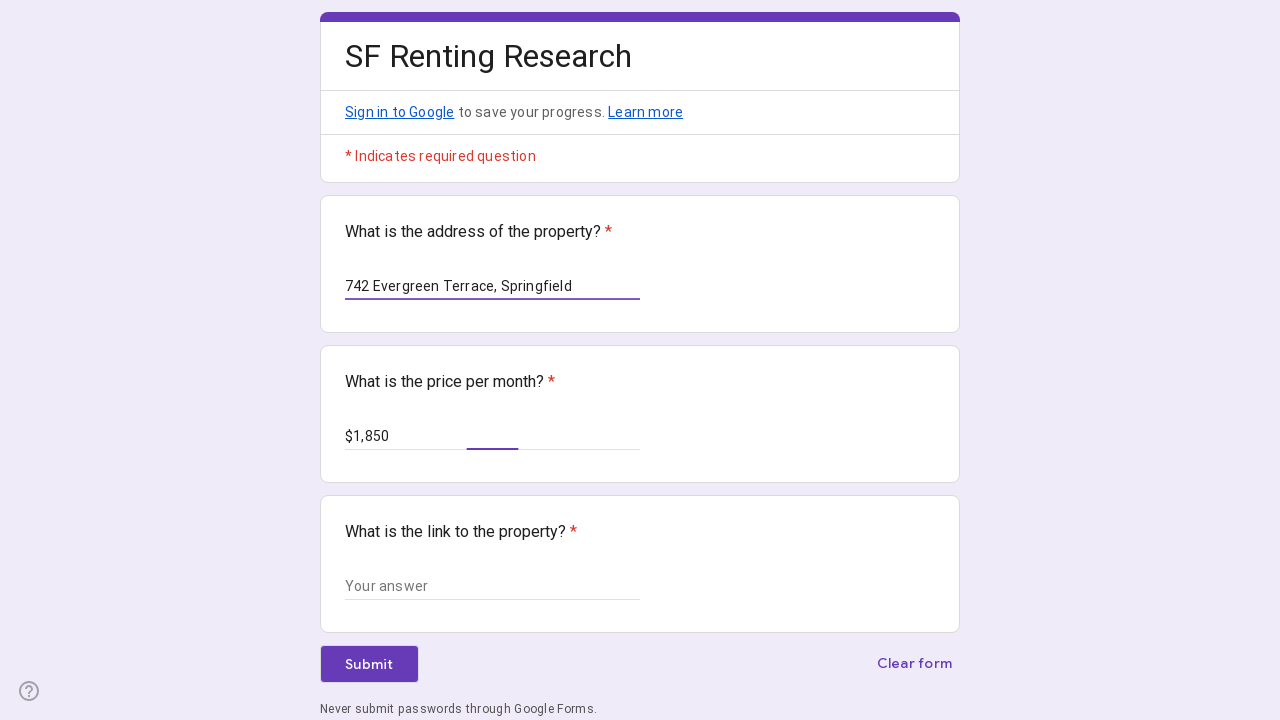

Filled URL field with 'https://example.com/listing/12345' on xpath=//*[@id="mG61Hd"]/div[2]/div/div[2]/div[3]/div/div/div[2]/div/div[1]/div/d
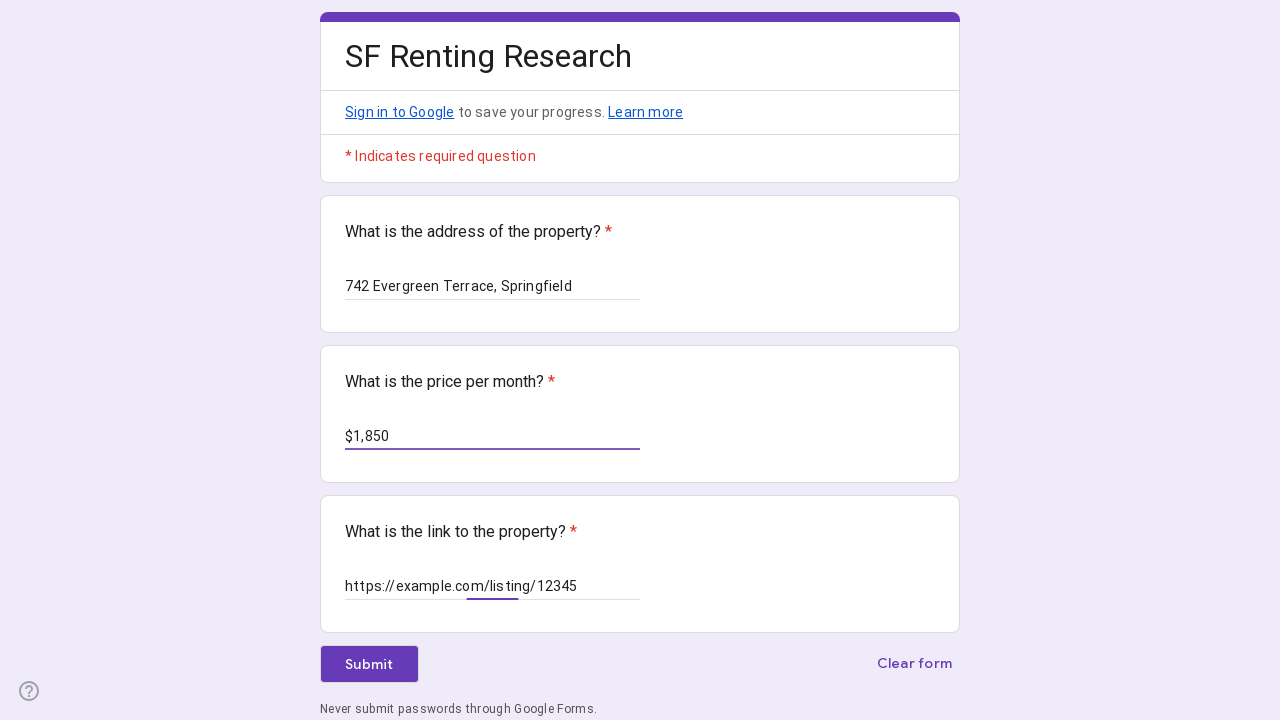

Clicked form submit button at (369, 664) on div div span span >> nth=0
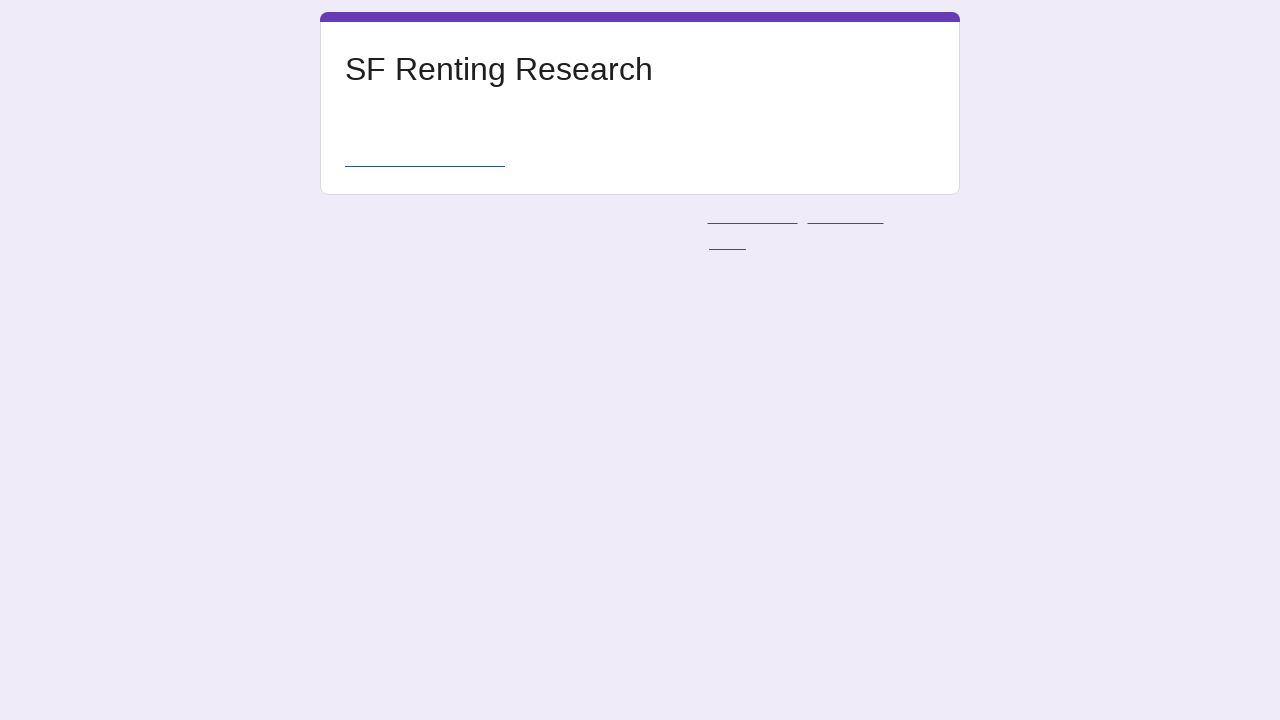

Form submitted successfully and confirmation page loaded
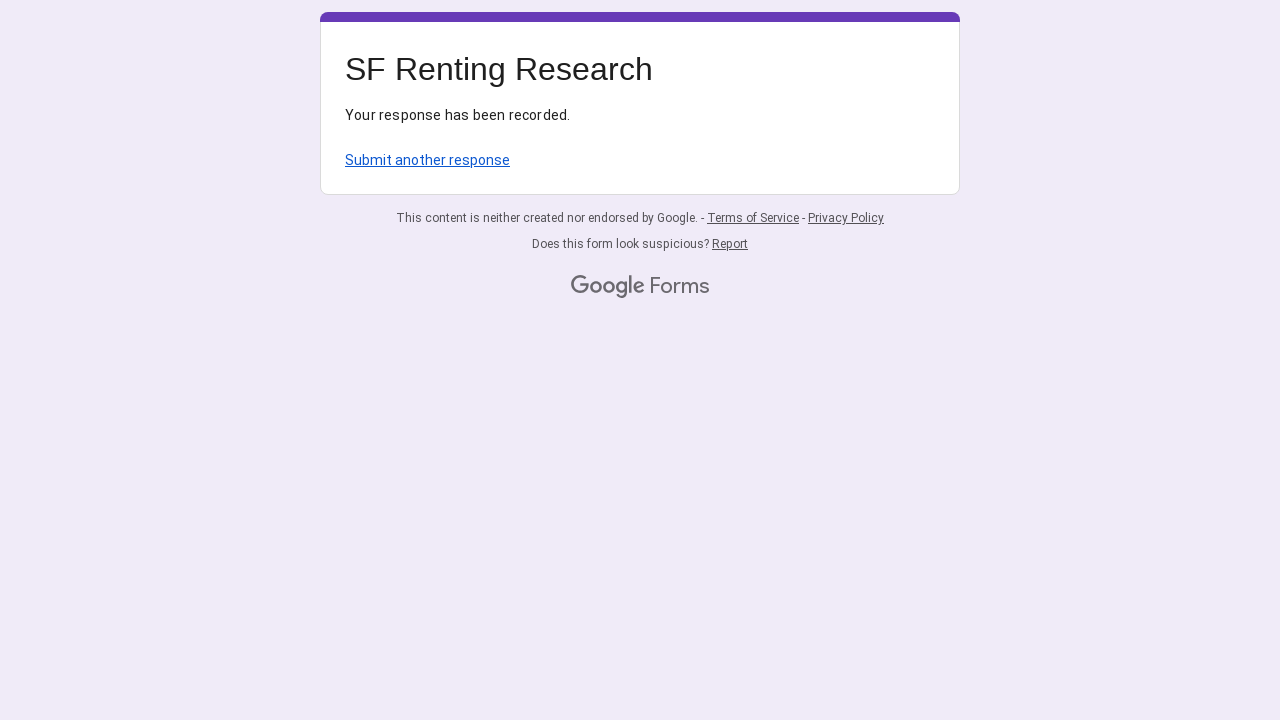

Clicked link to submit another response at (428, 160) on a >> nth=0
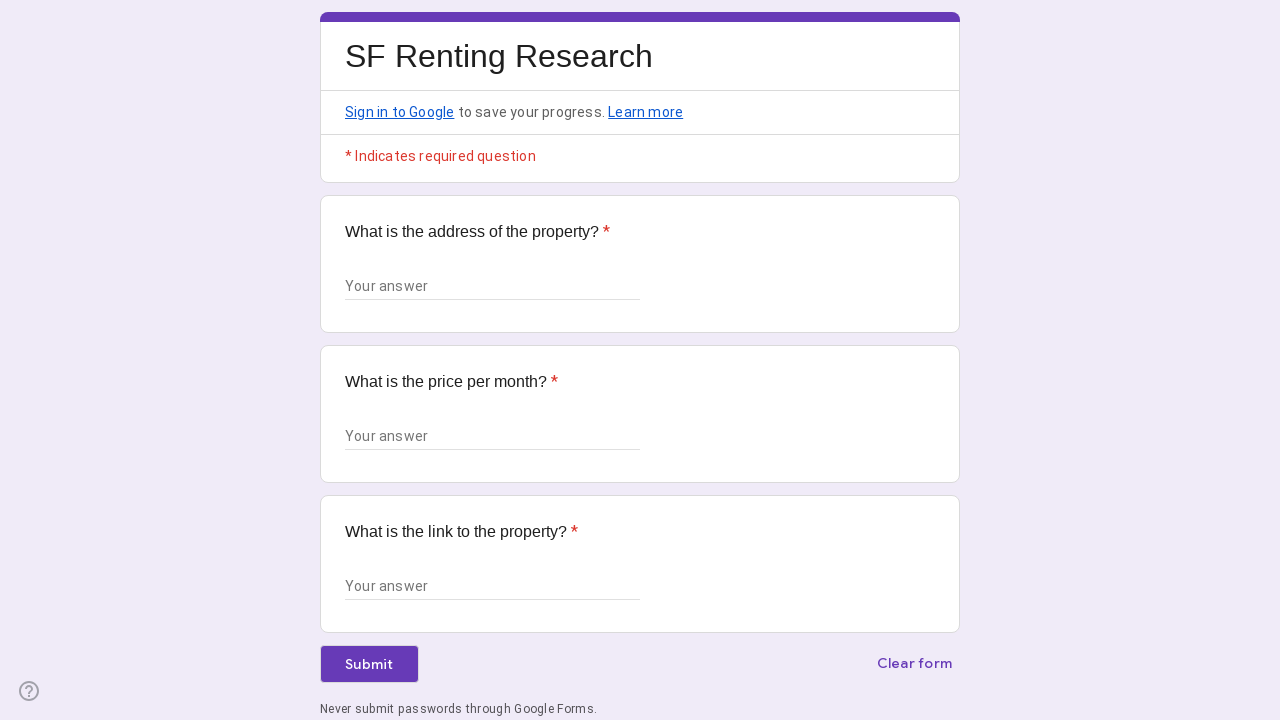

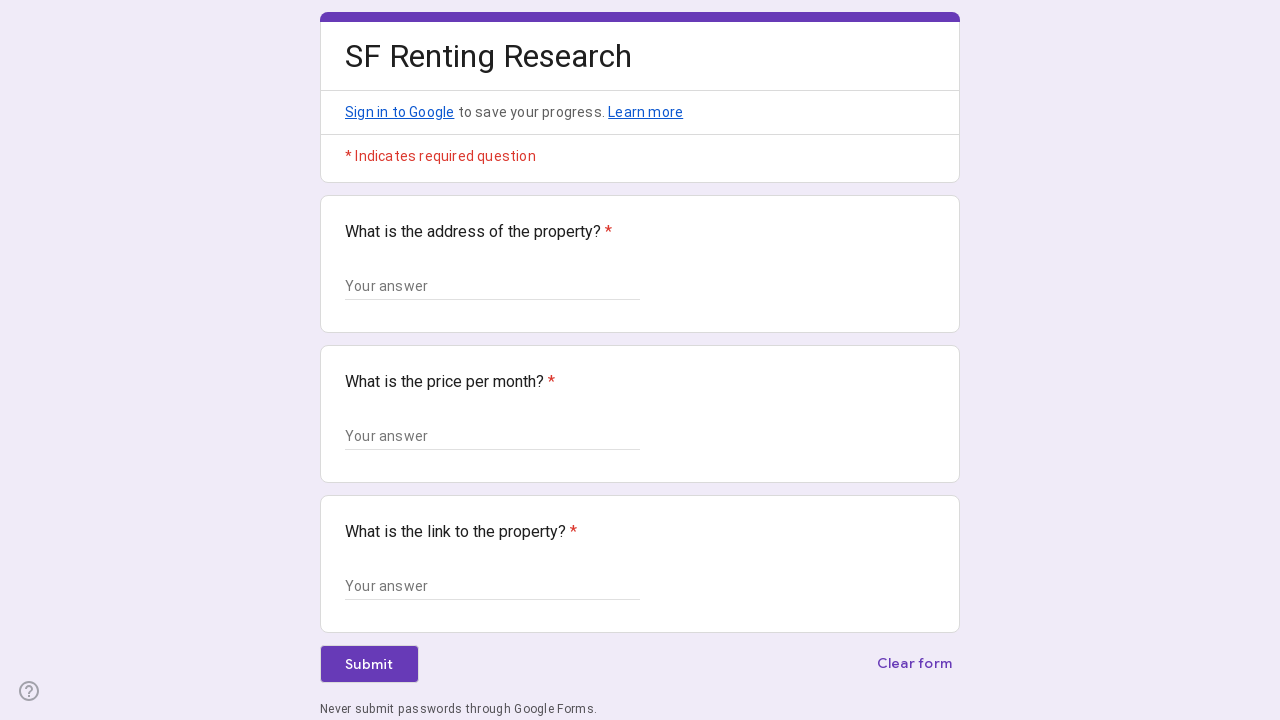